Tests the Crossbit game on MathUp by navigating to the championship mode, clicking the Start button, and verifying that the Easy difficulty option appears.

Starting URL: https://mathup.com/games/crossbit?mode=championship

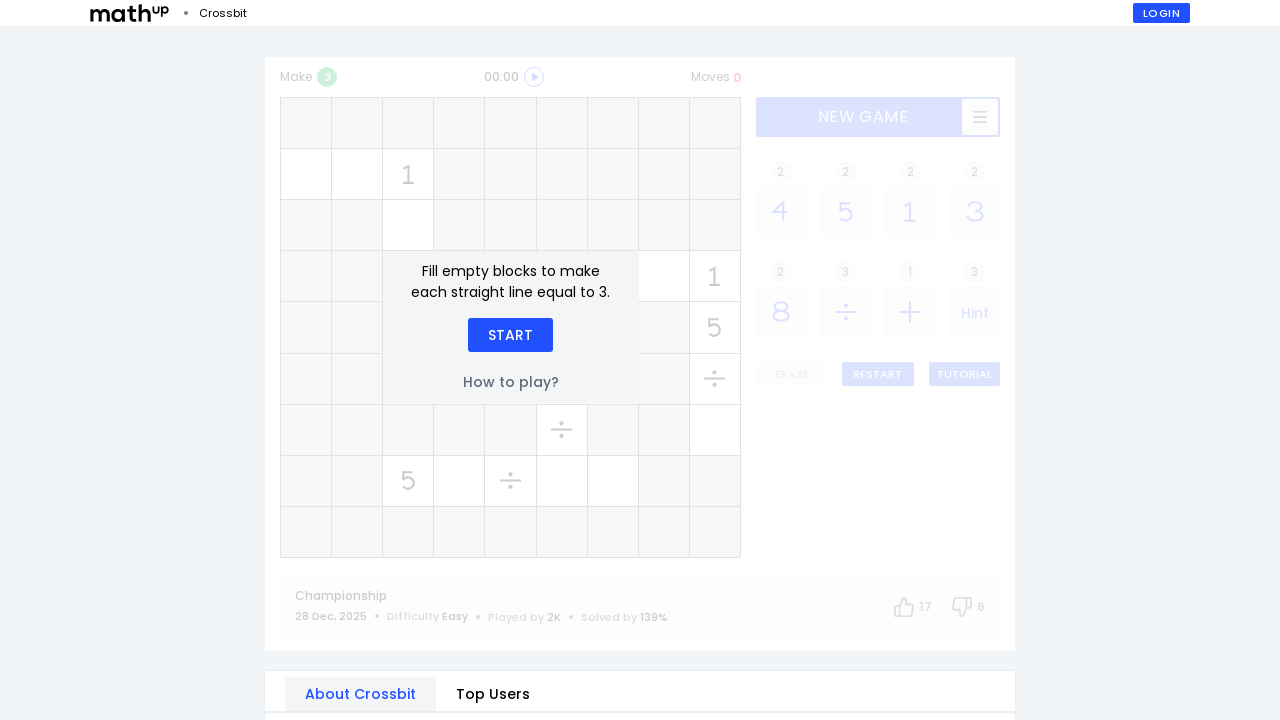

Start button appeared on Crossbit championship mode screen
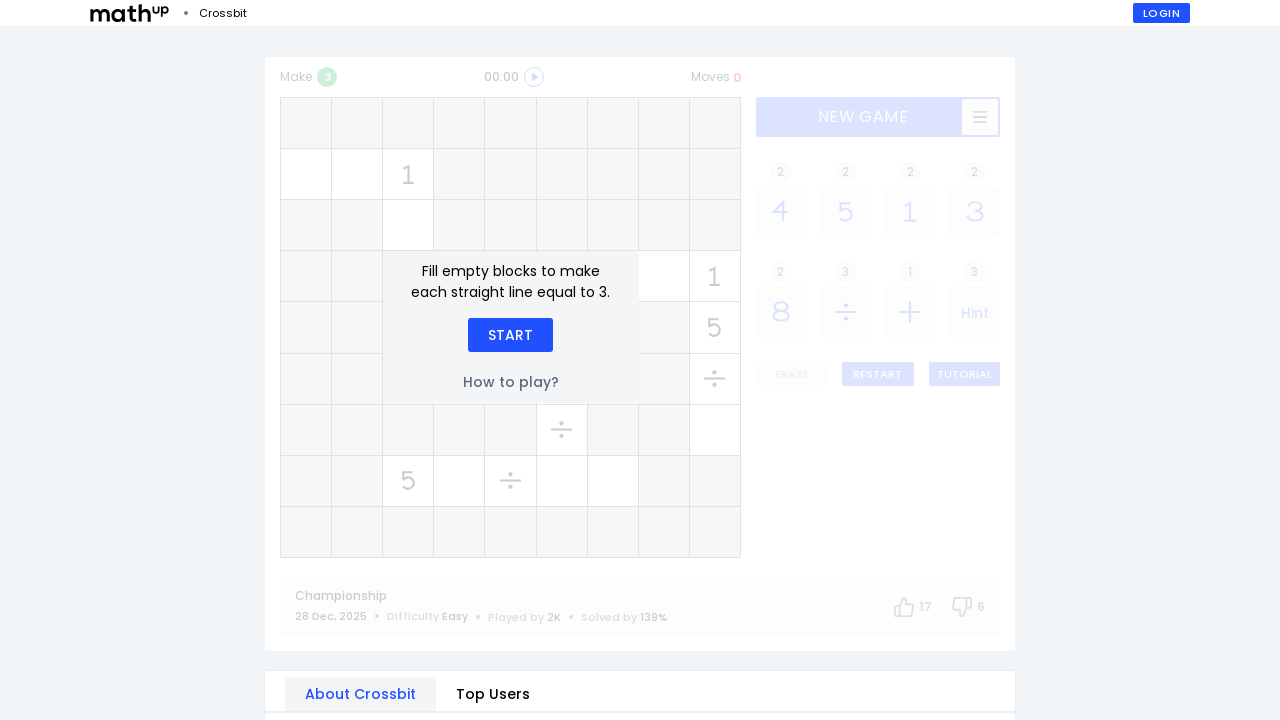

Clicked Start button to begin the game at (510, 335) on xpath=//div[text()='Start']
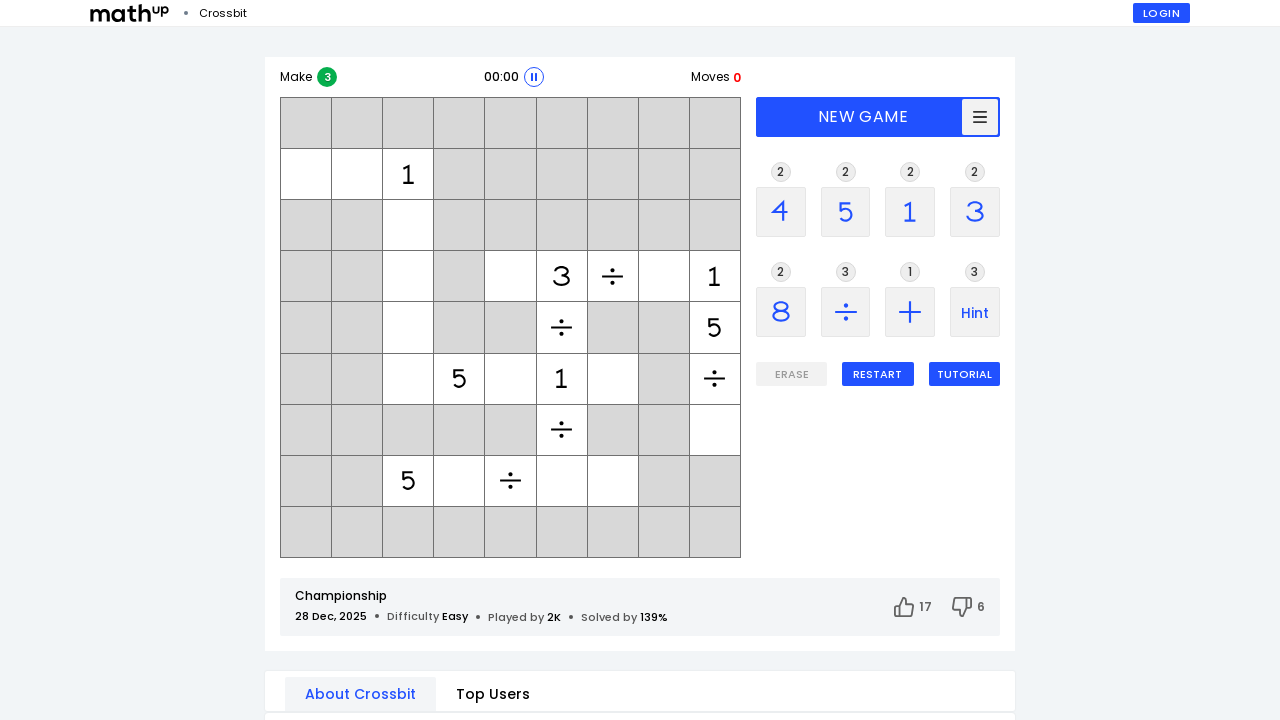

Easy difficulty option appeared after clicking Start
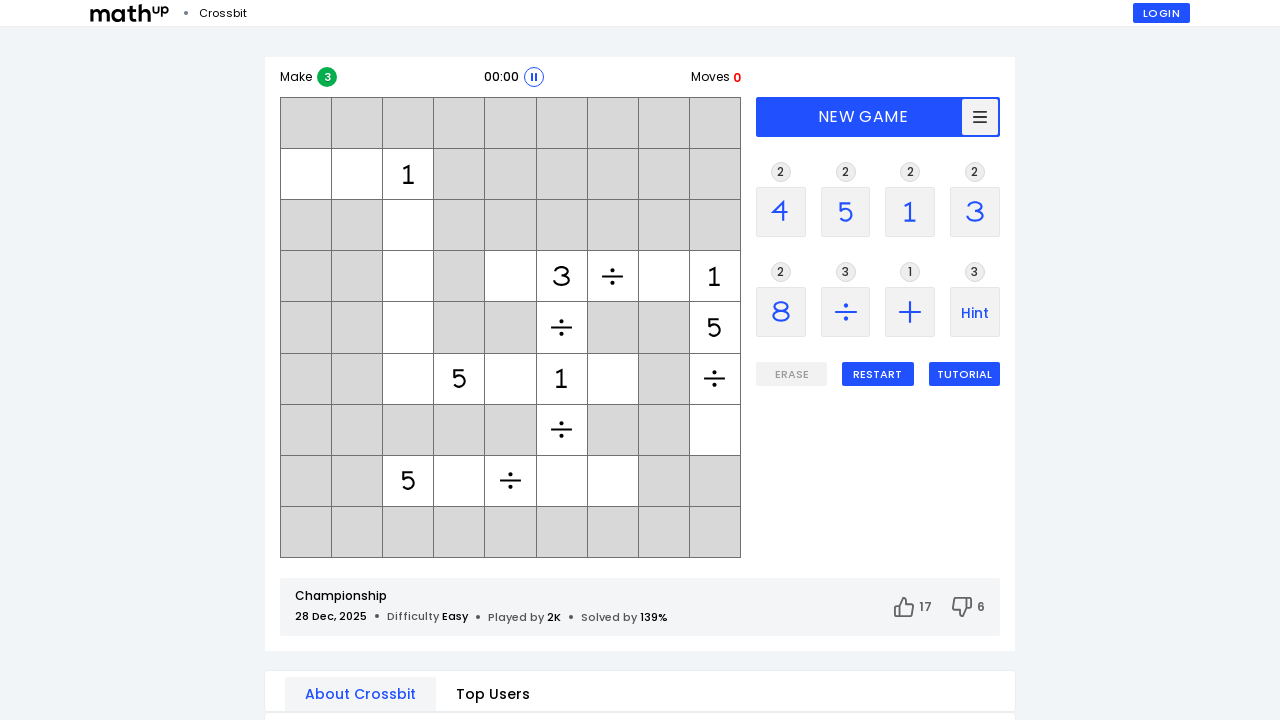

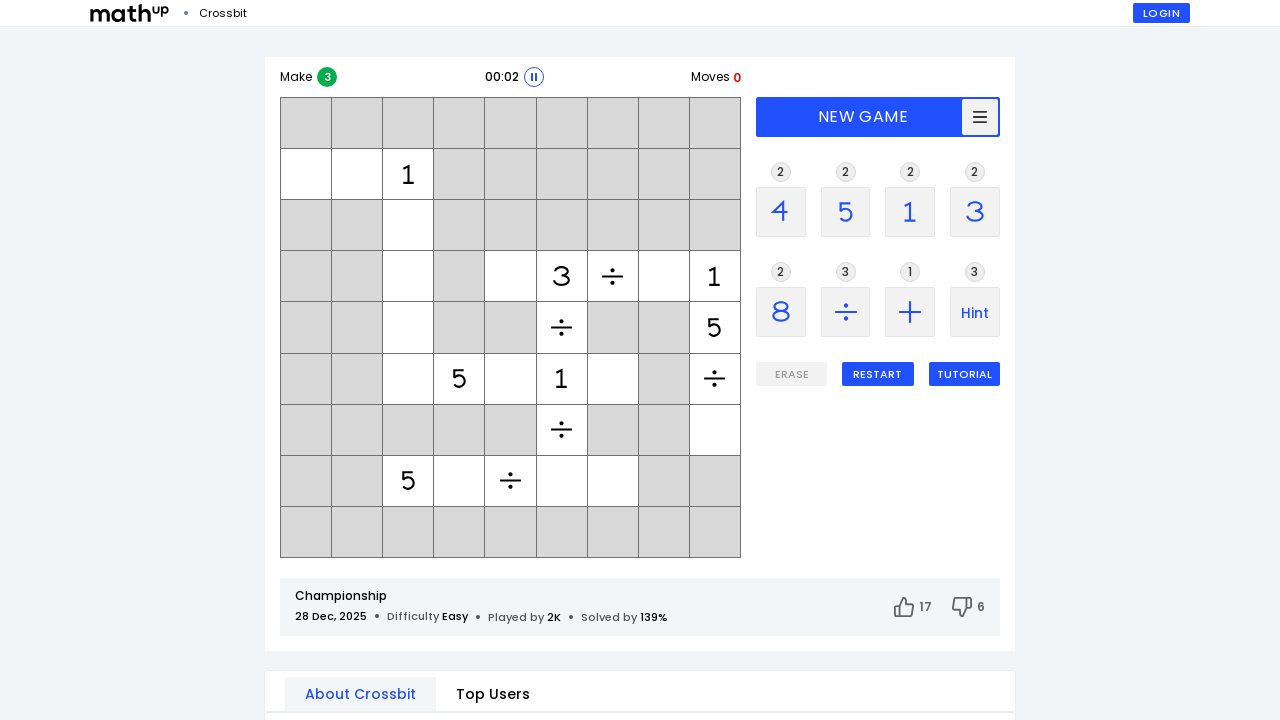